Tests the Add/Remove Elements functionality by clicking the "Add Element" button to create a Delete button, verifying it appears, then clicking Delete to remove it, and verifying the page header remains visible.

Starting URL: https://the-internet.herokuapp.com/add_remove_elements/

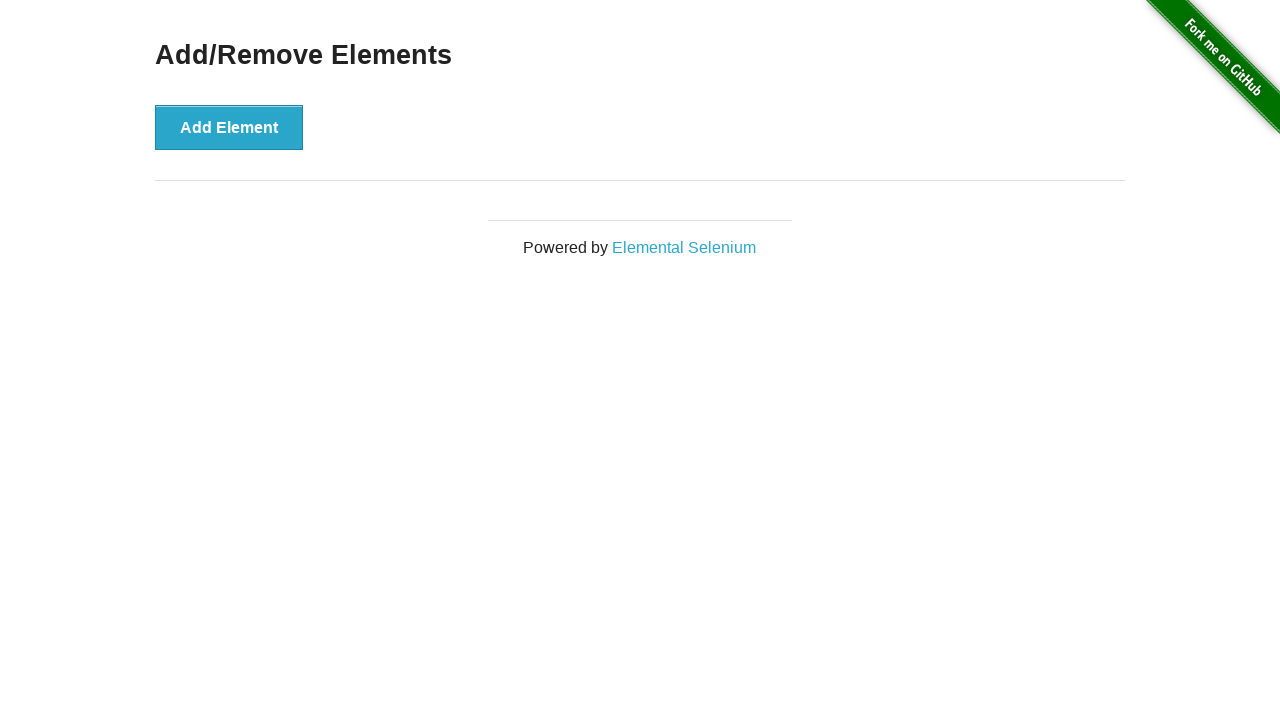

Clicked 'Add Element' button to create a Delete button at (229, 127) on xpath=//button[text()='Add Element']
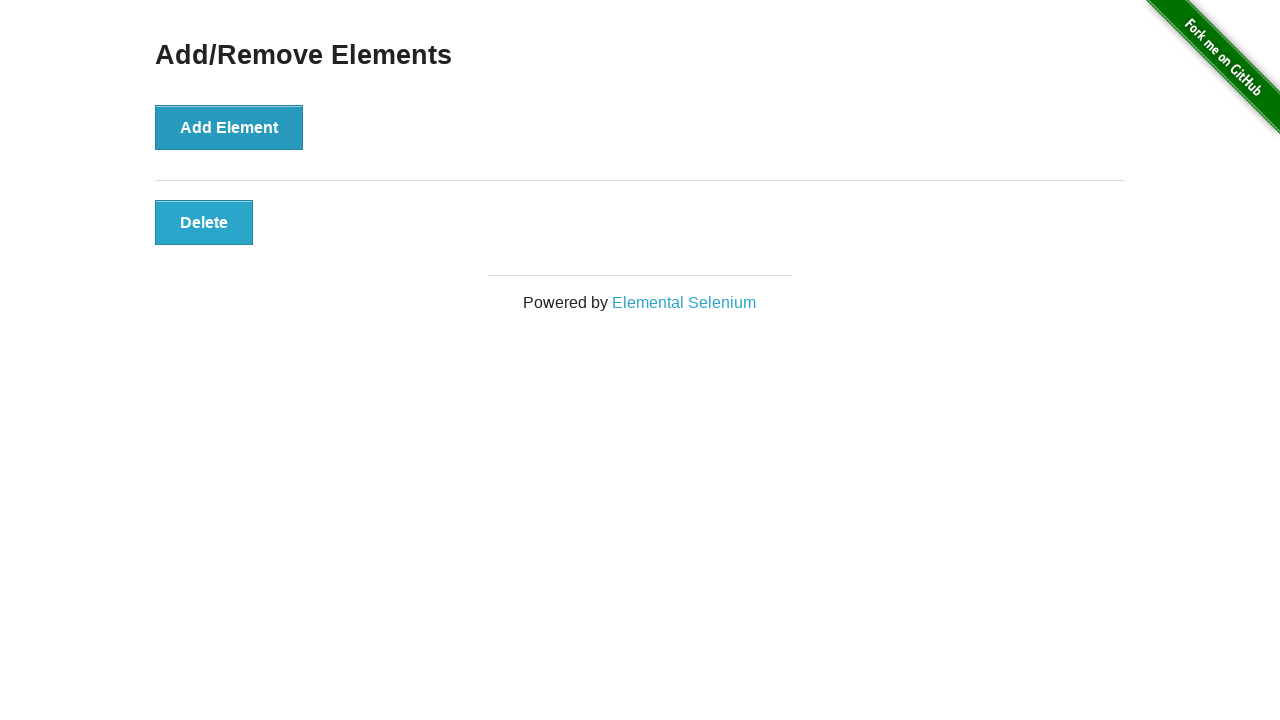

Verified Delete button appeared on the page
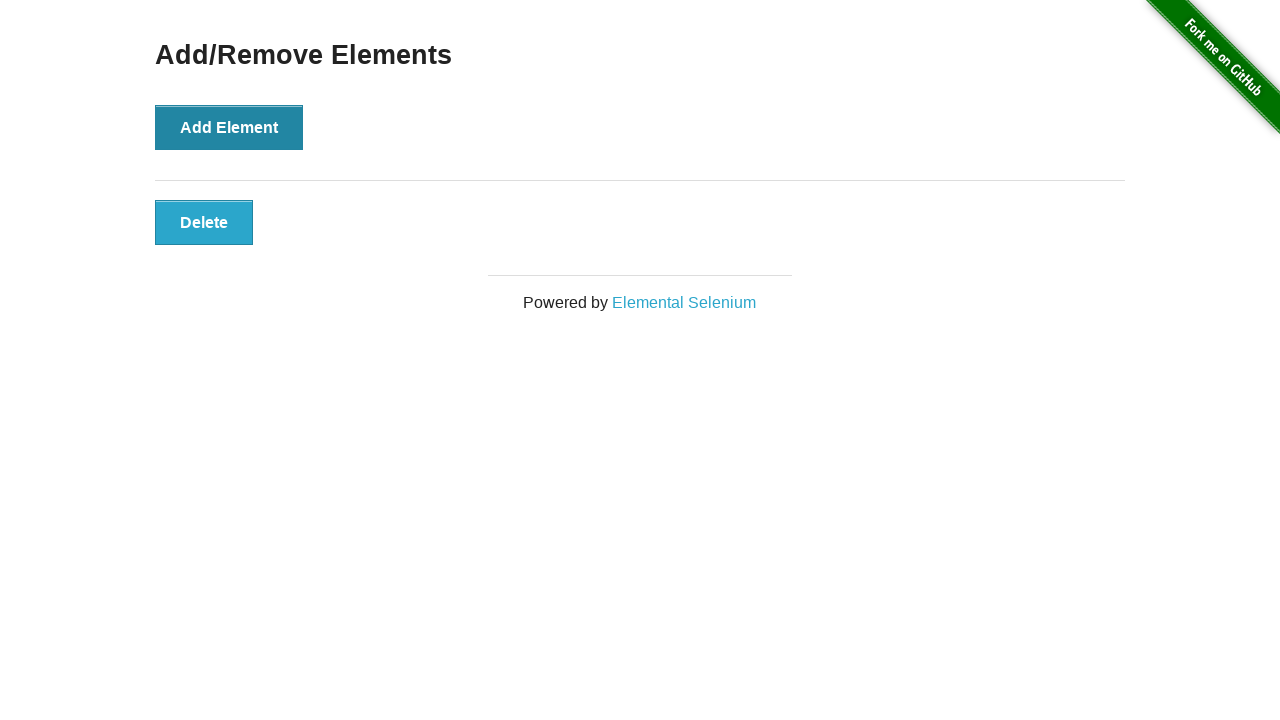

Clicked Delete button to remove the element at (204, 222) on xpath=//button[text()='Delete']
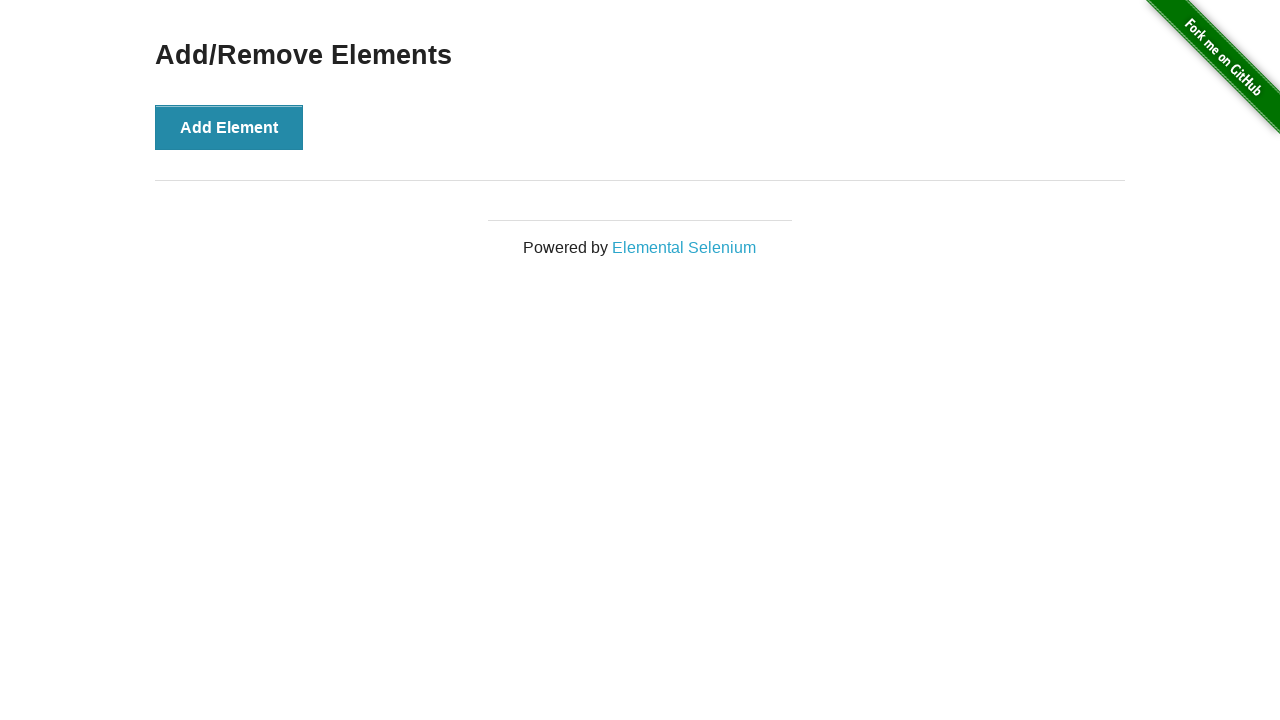

Verified page header 'Add/Remove Elements' is still visible
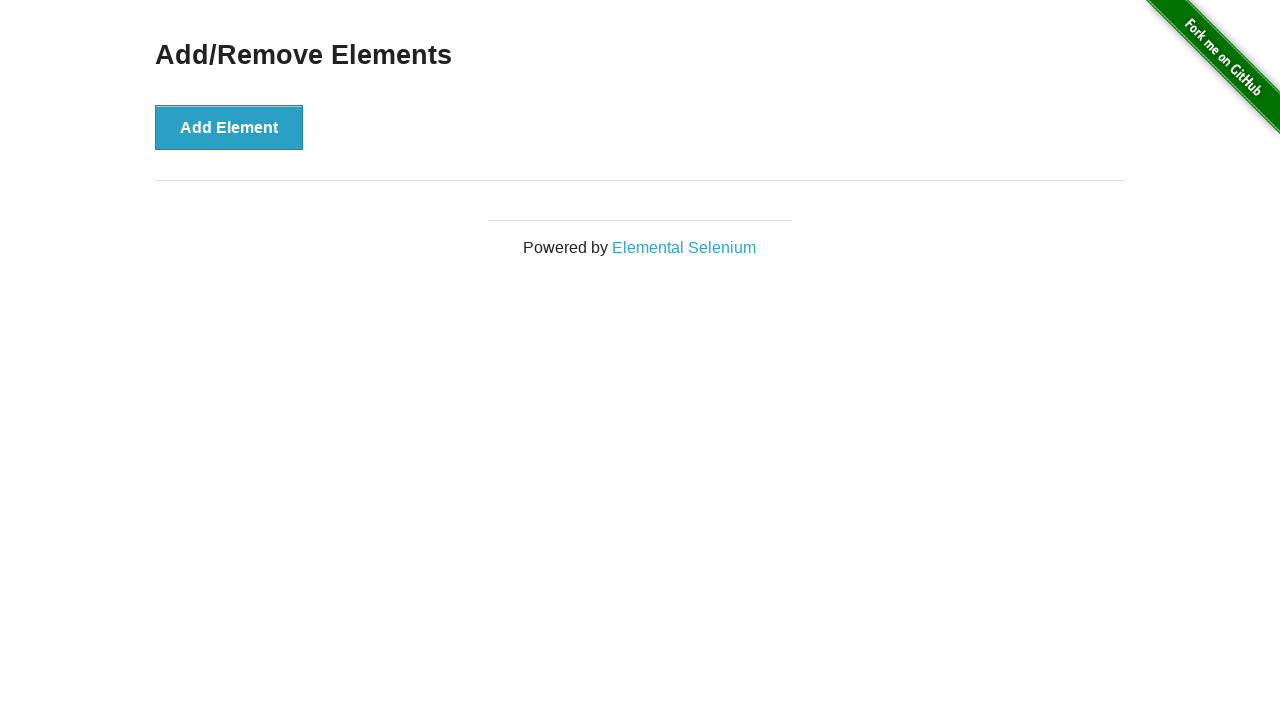

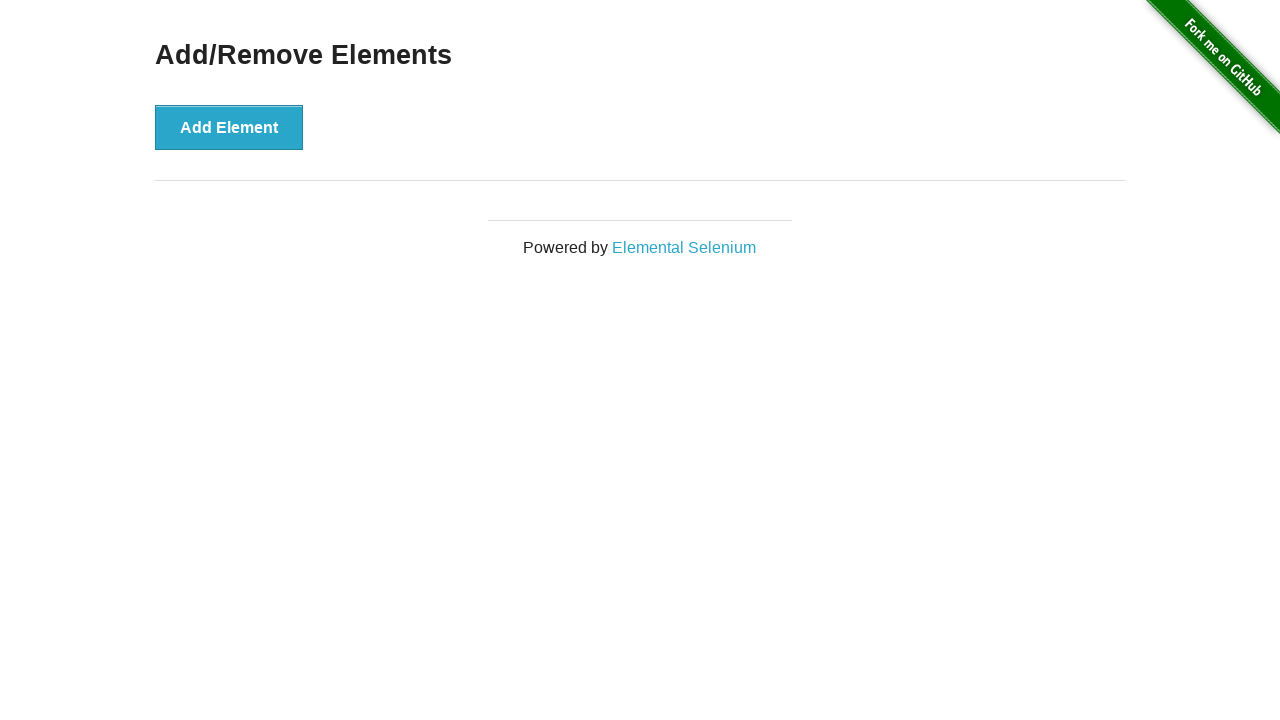